Tests AJAX functionality by clicking a button that triggers an AJAX request and waiting for the content to load in the page.

Starting URL: http://www.uitestingplayground.com/ajax

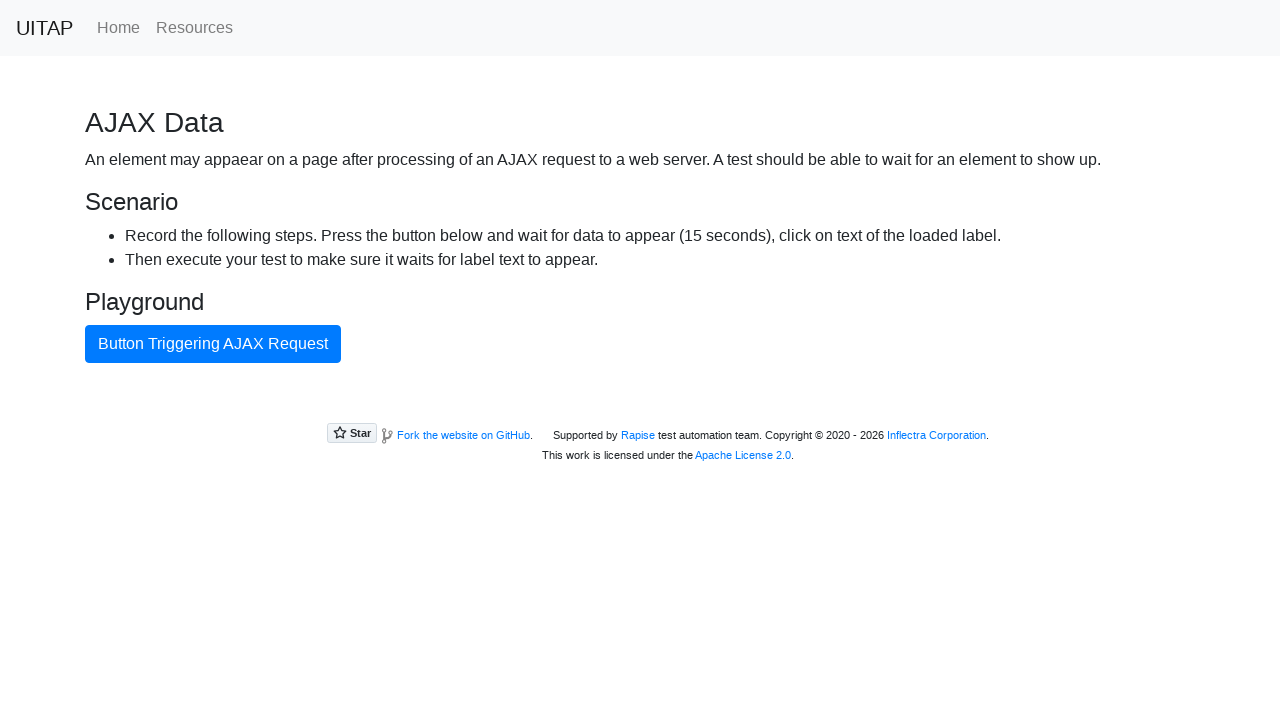

Clicked the AJAX button to trigger the request at (213, 344) on #ajaxButton
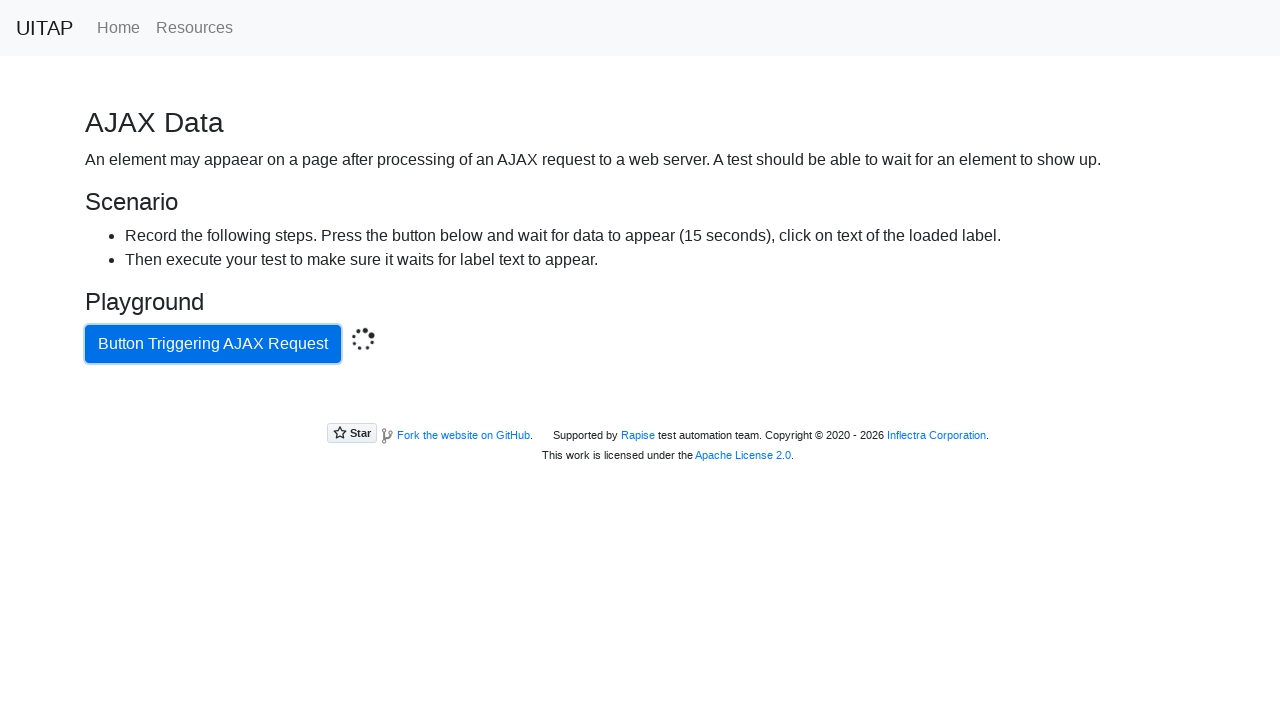

Content loaded successfully after AJAX request completed
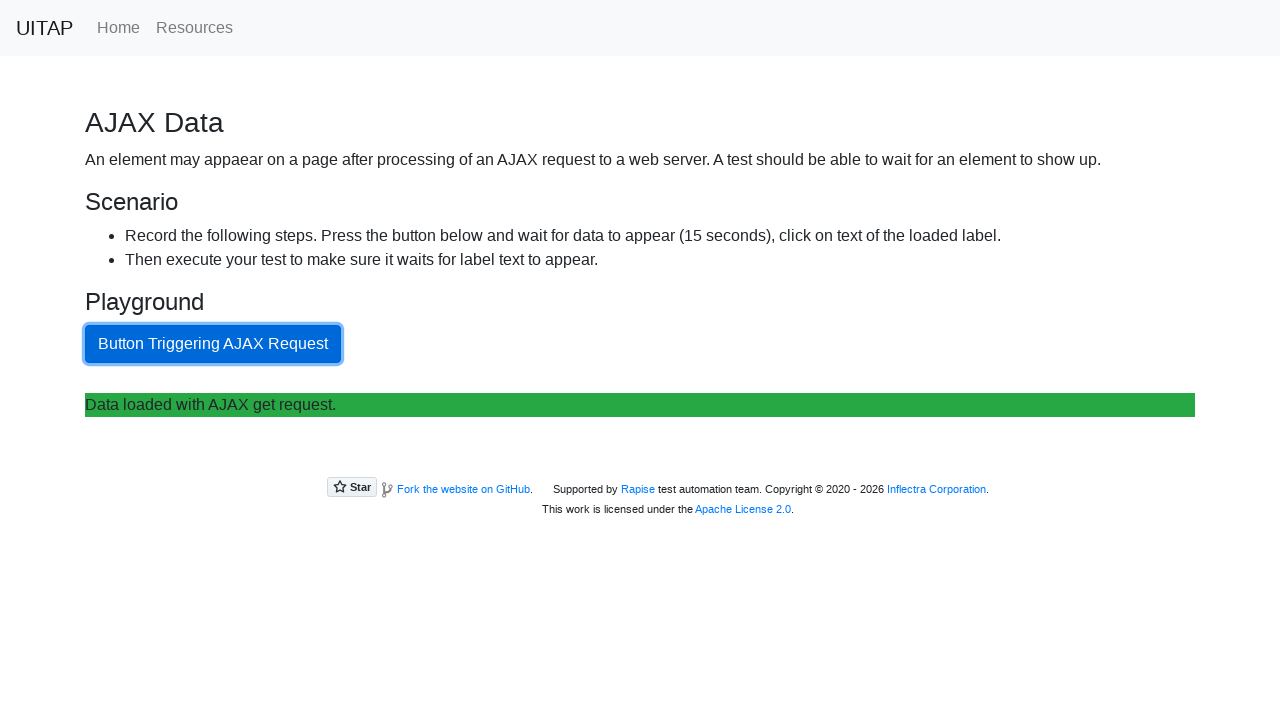

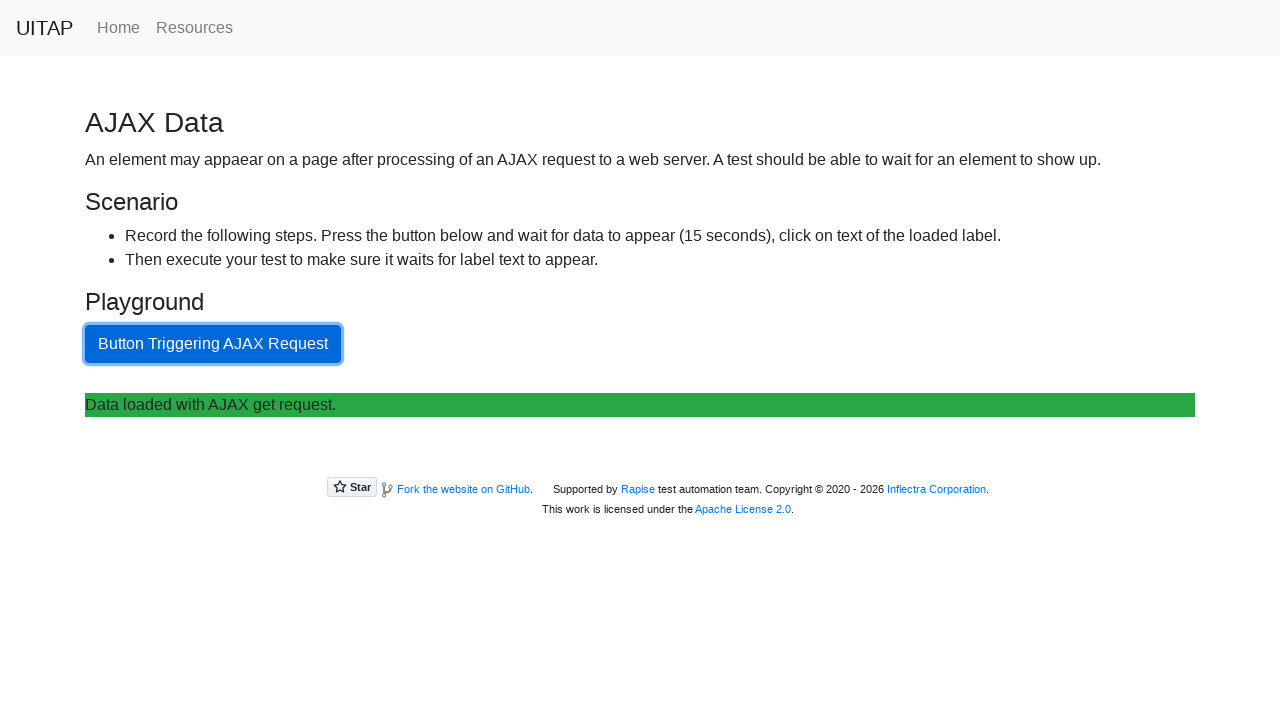